Tests checkbox functionality by locating two checkboxes and clicking them if they are not already selected, ensuring both checkboxes end up in a selected state.

Starting URL: https://the-internet.herokuapp.com/checkboxes

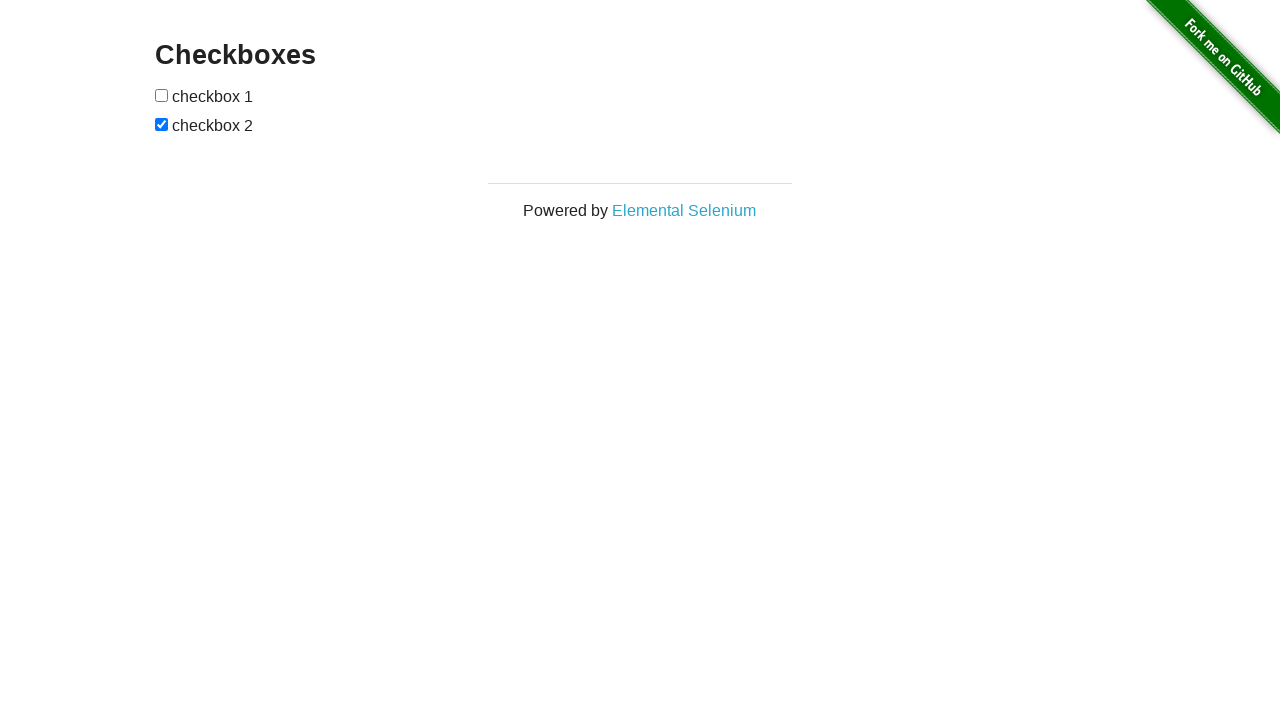

Located first checkbox element
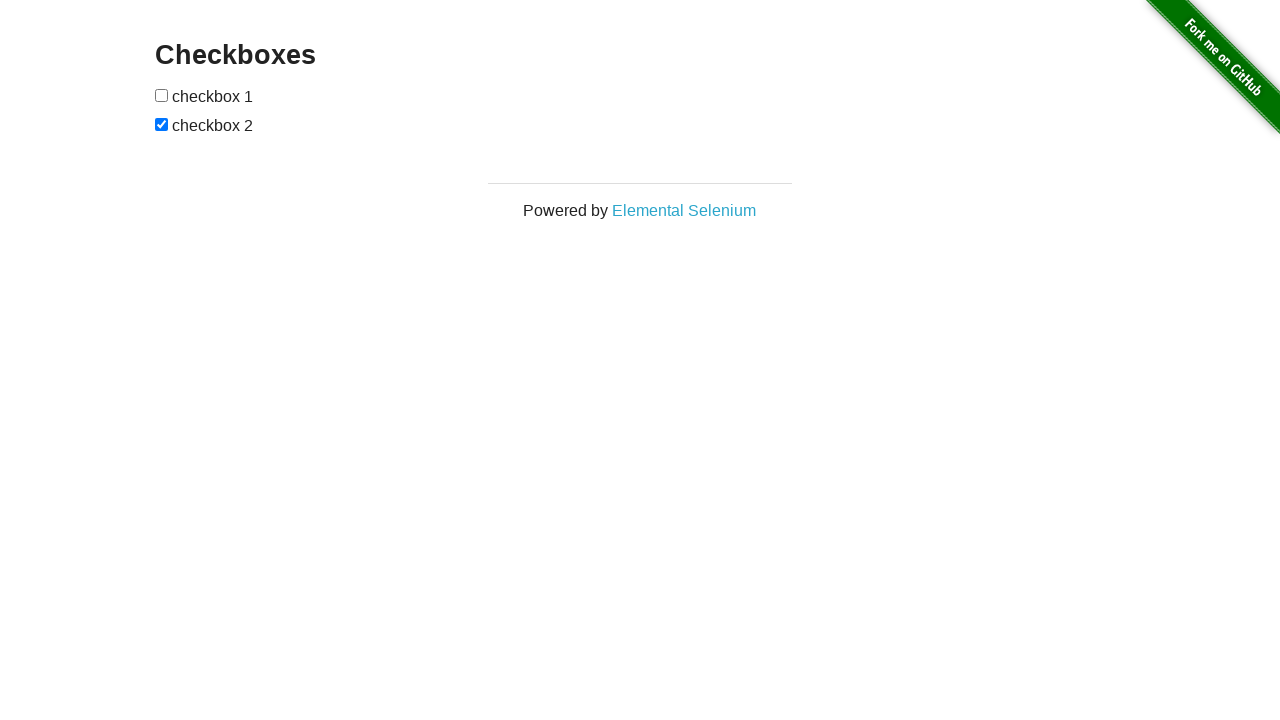

Located second checkbox element
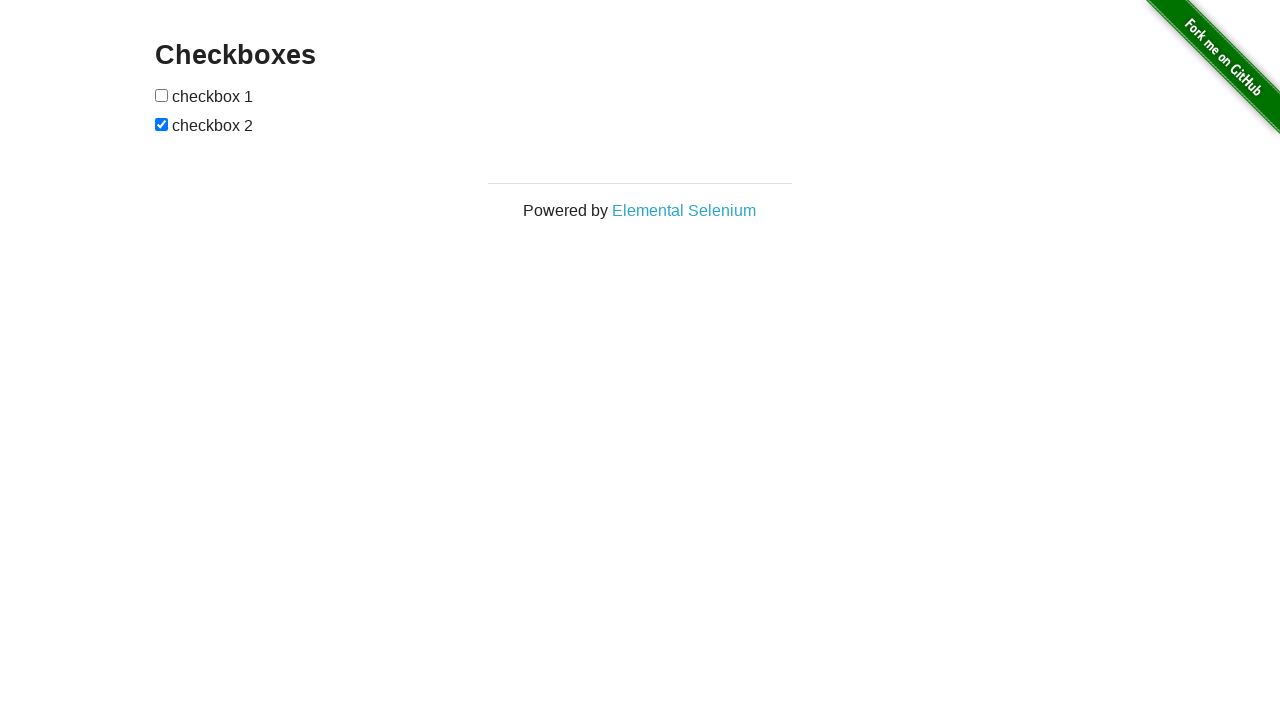

Checked first checkbox status
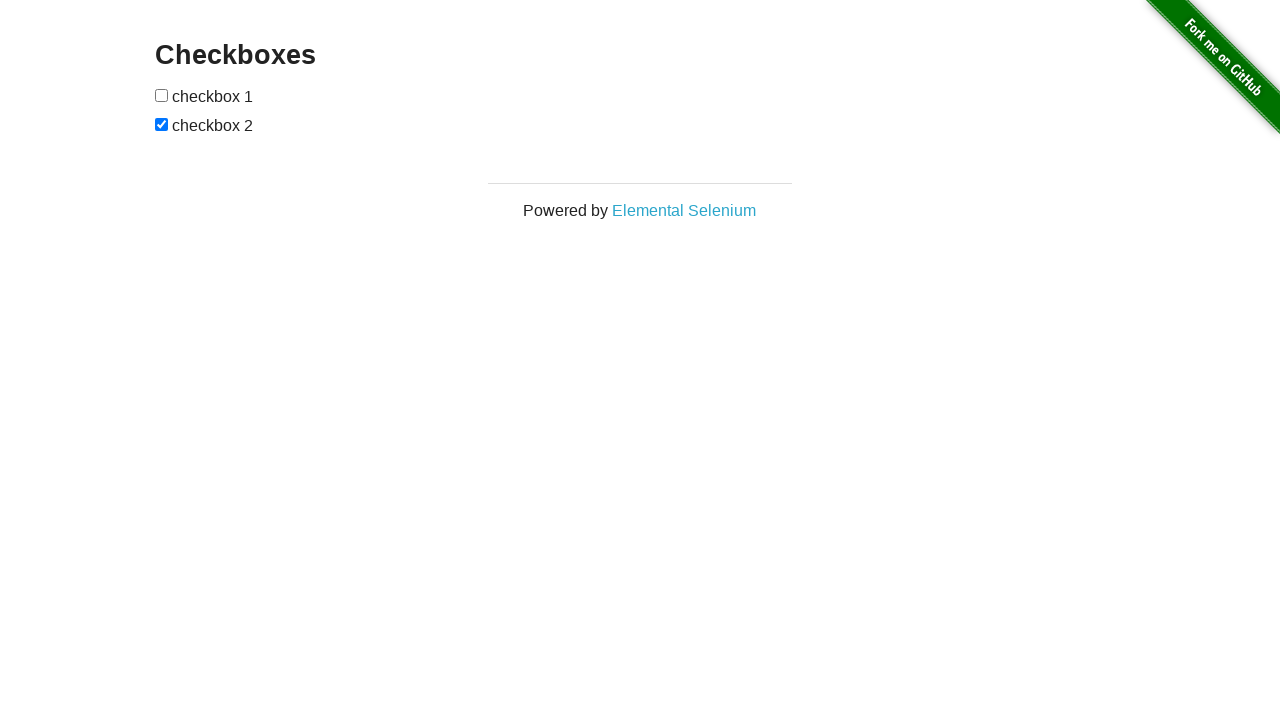

Clicked first checkbox to select it at (162, 95) on (//input[@type='checkbox'])[1]
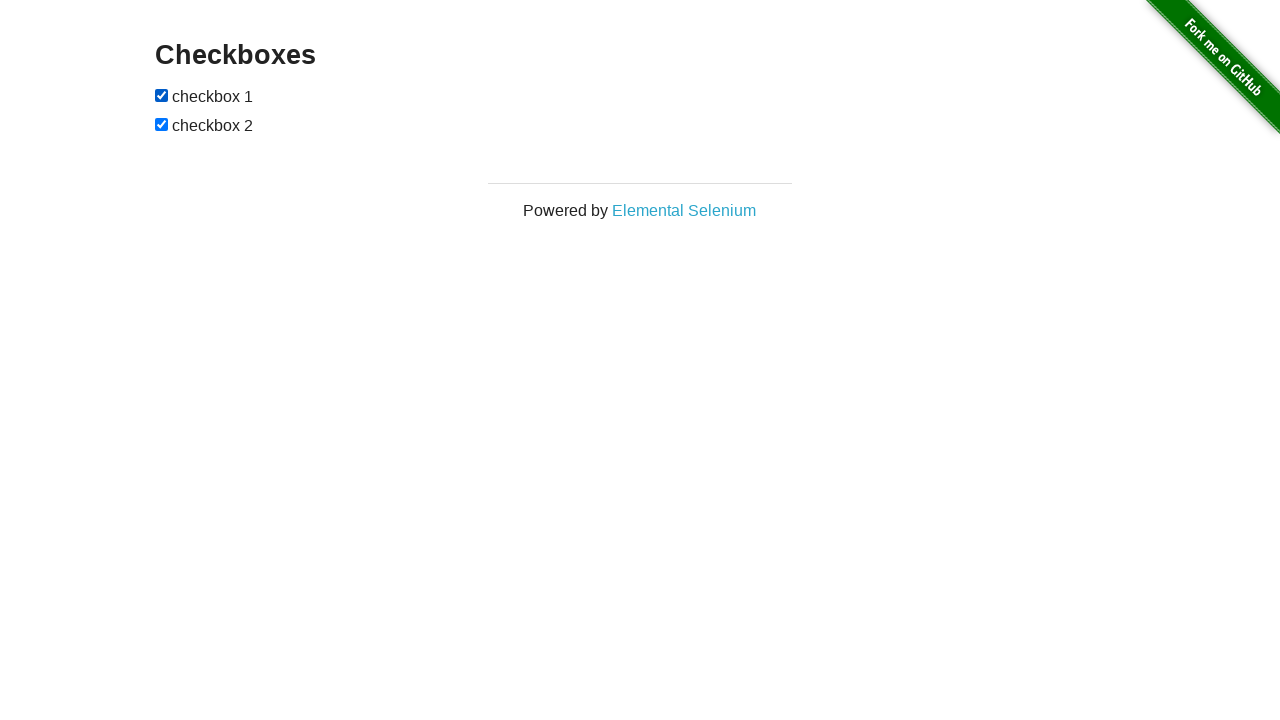

Second checkbox is already selected
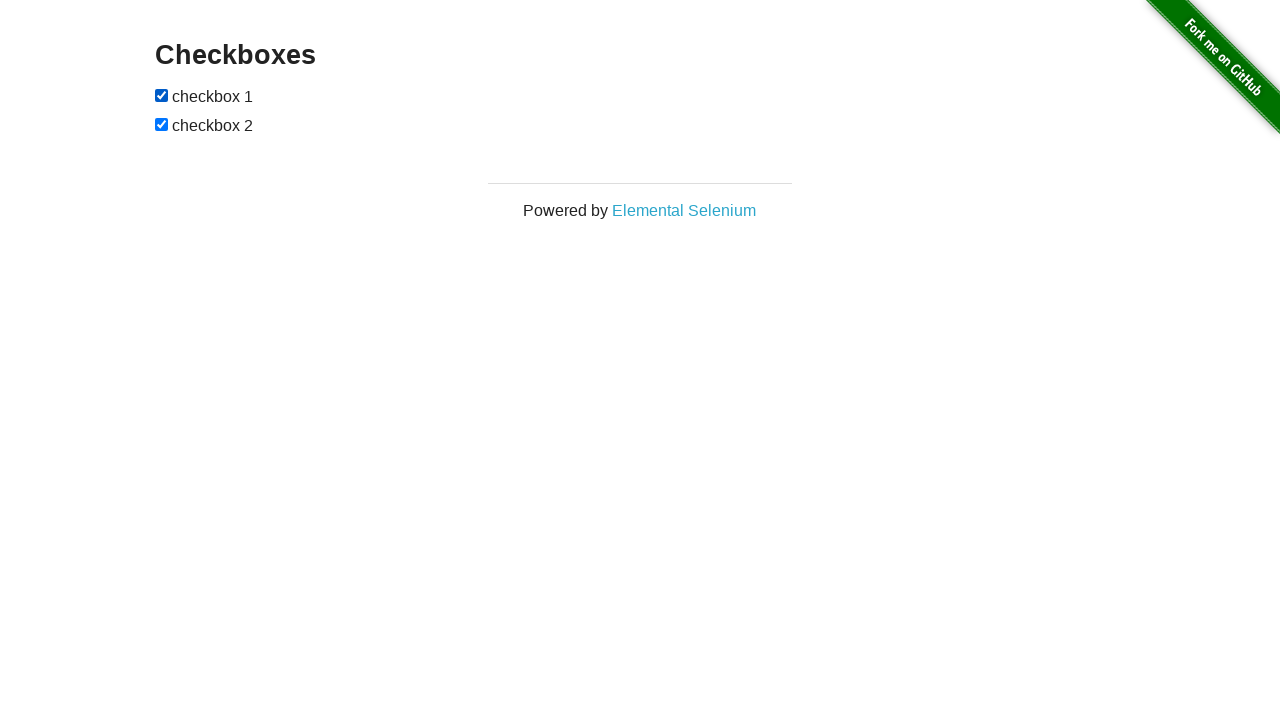

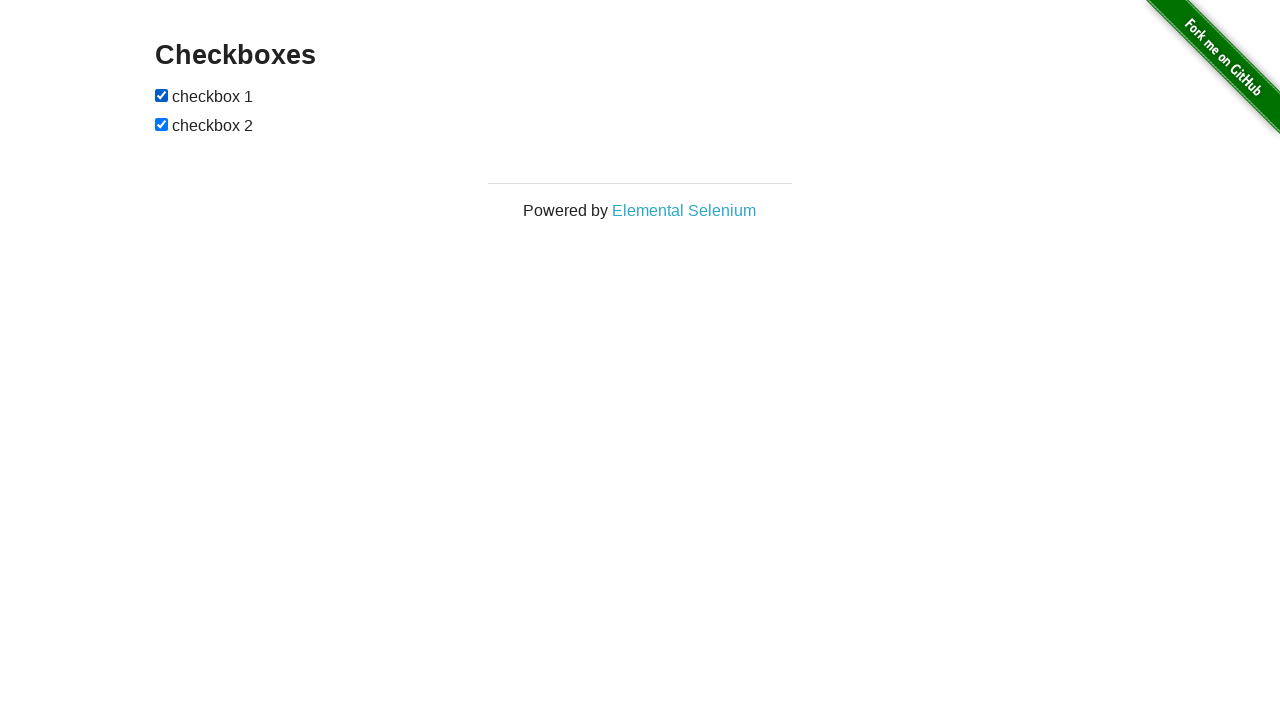